Tests the DemoQA Elements Text Box form by navigating to Elements section, filling username and email fields, submitting with invalid email, then correcting the email.

Starting URL: https://demoqa.com

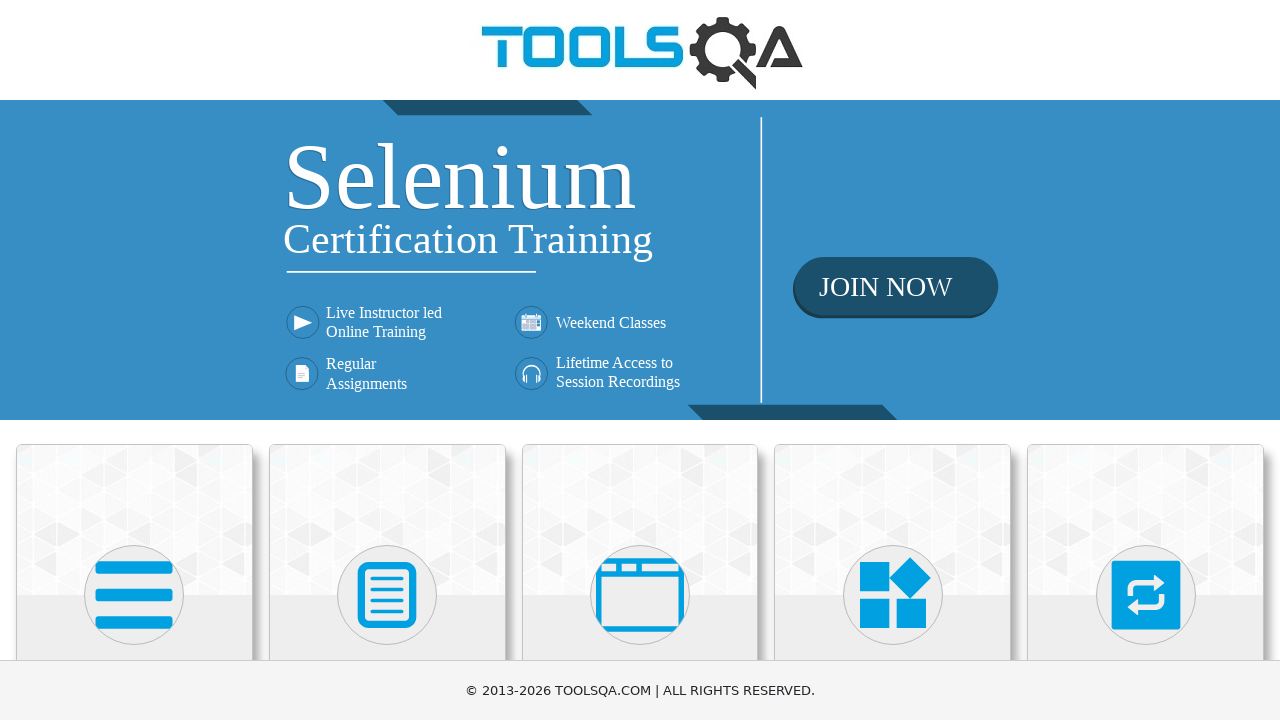

Clicked on Elements menu at (134, 360) on xpath=//h5[normalize-space()='Elements']
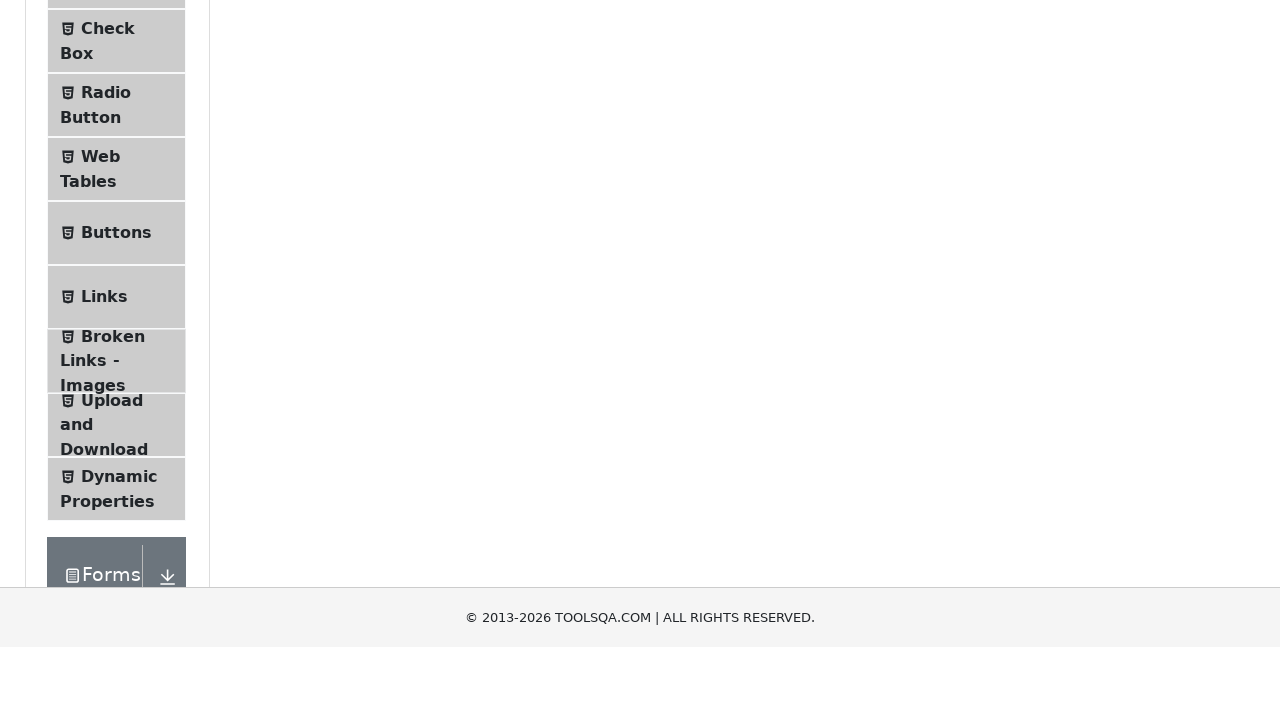

Clicked on Text Box submenu at (116, 261) on #item-0
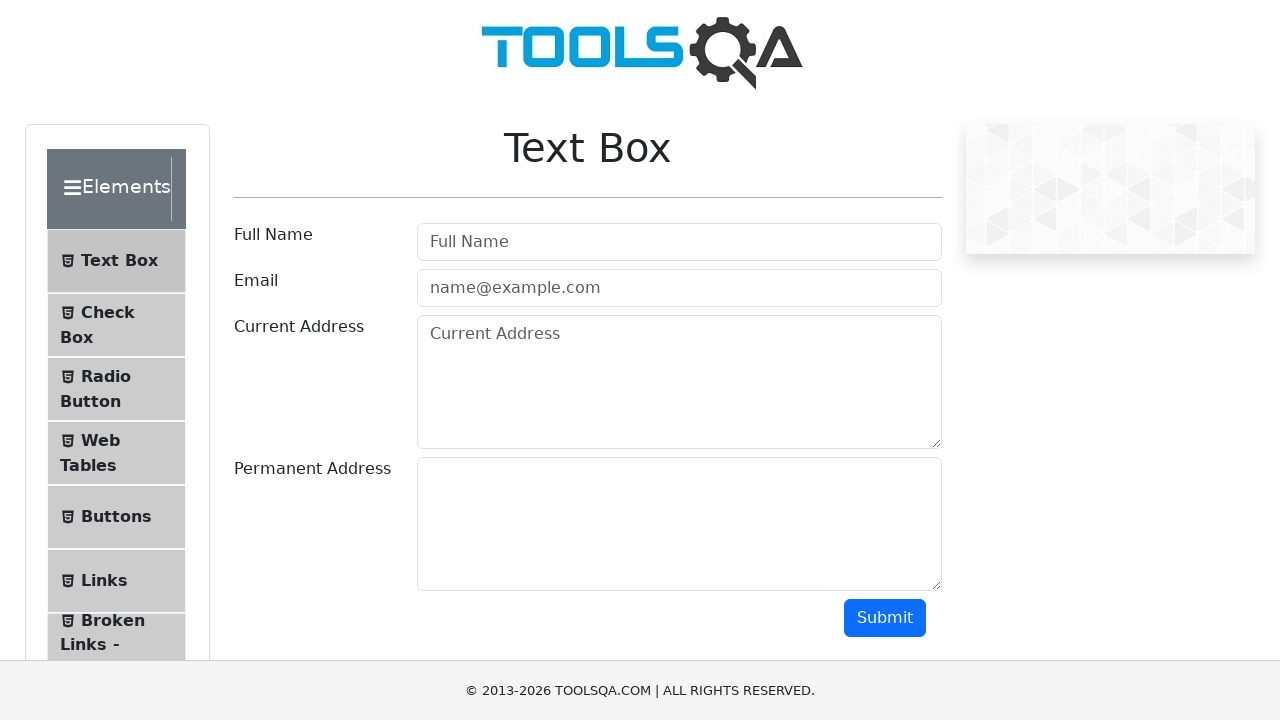

Filled username field with 'Holaquetal' on #userName
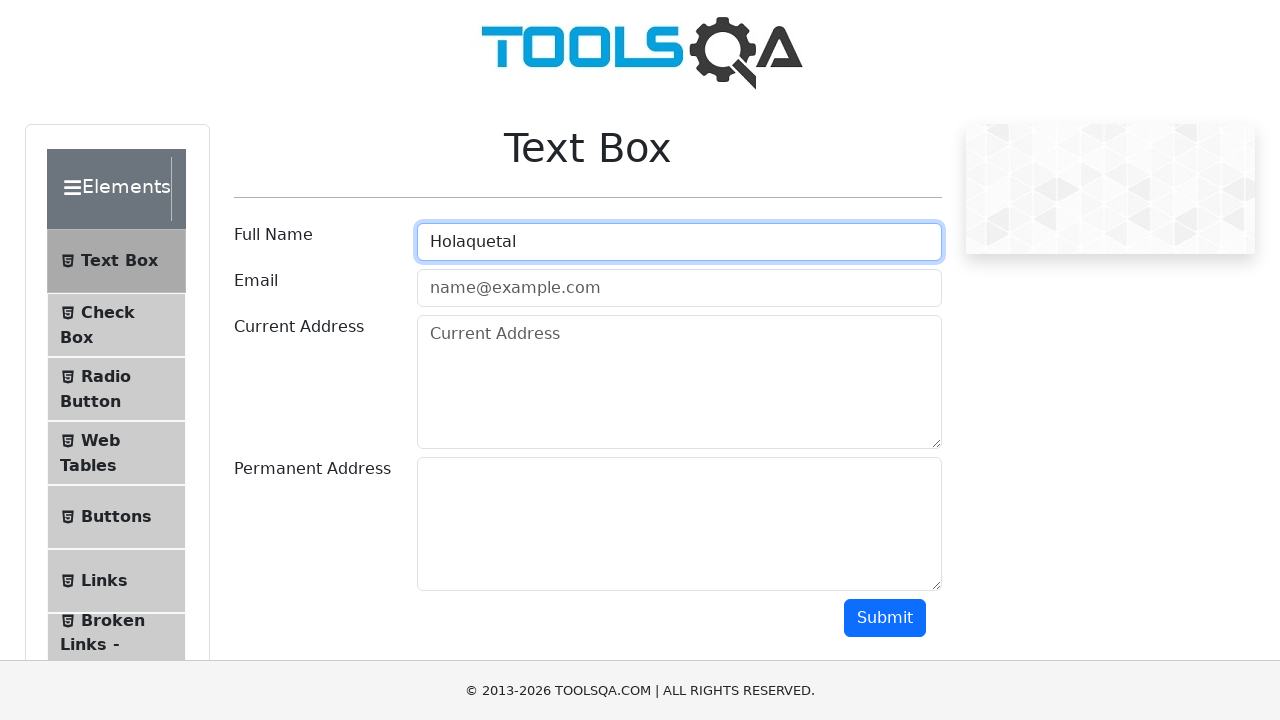

Filled email field with invalid email 'EmailMalo' on #userEmail
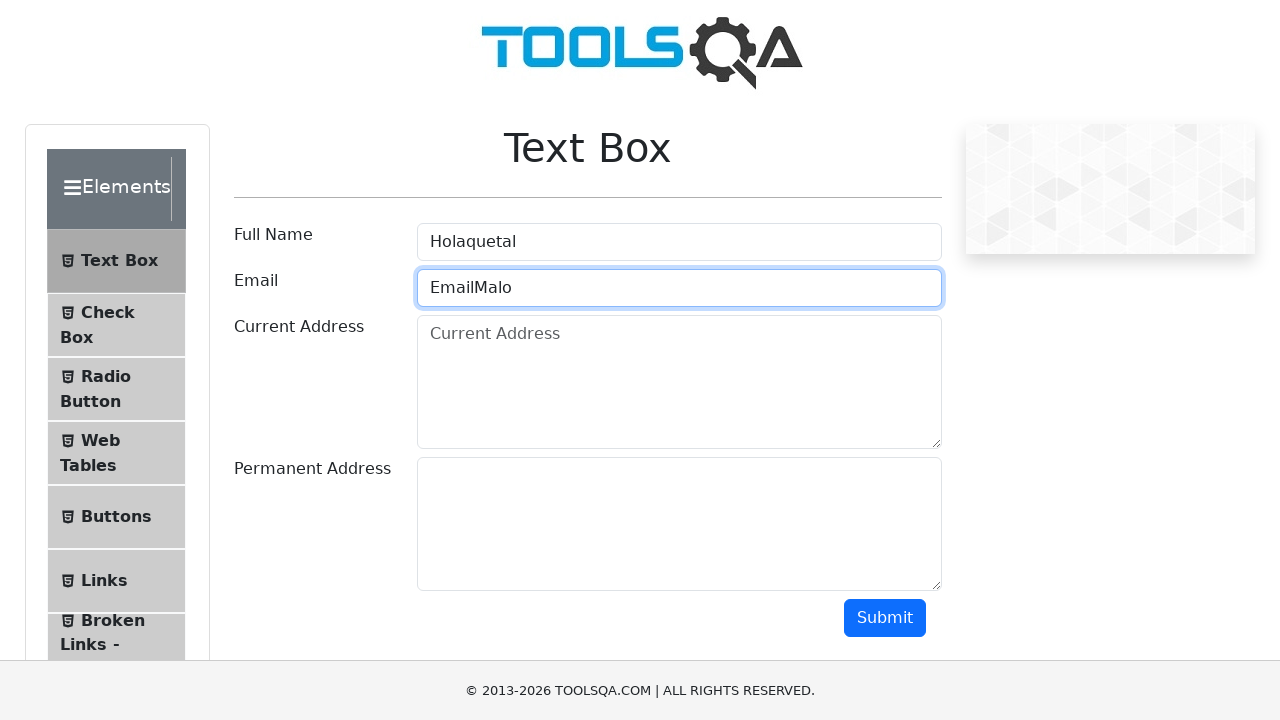

Clicked submit button with invalid email at (885, 618) on #submit
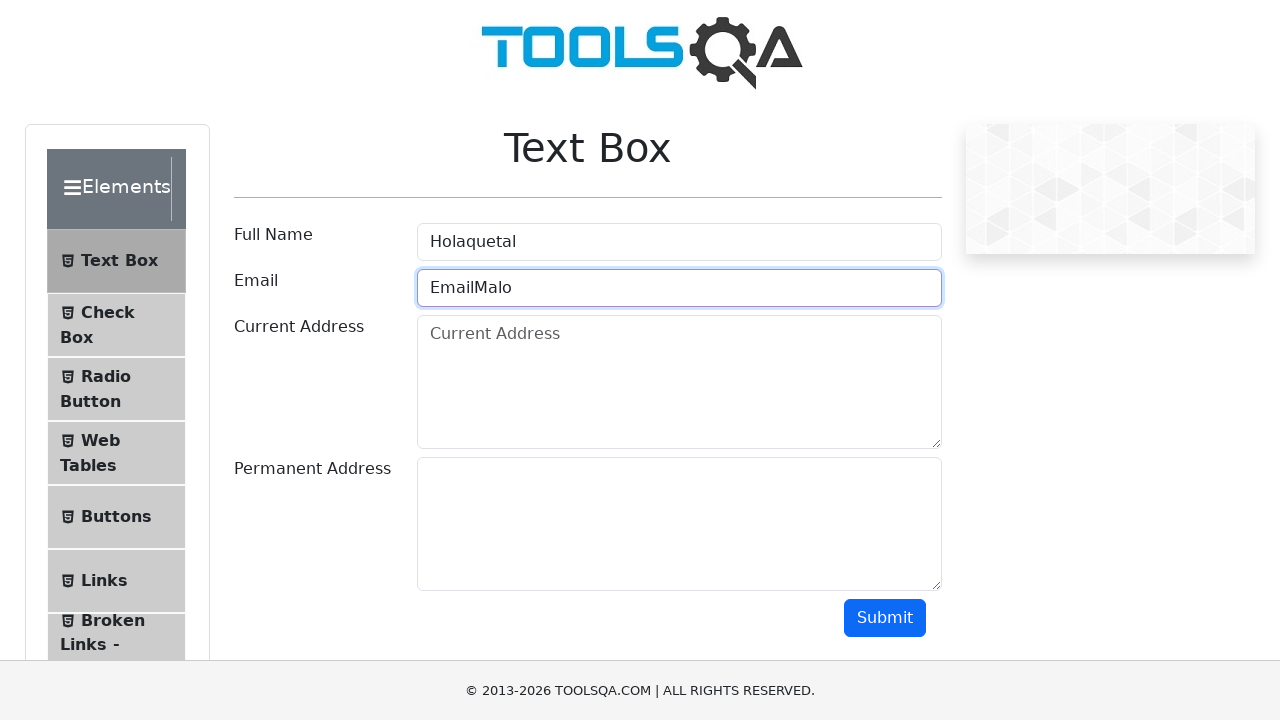

Cleared email field on #userEmail
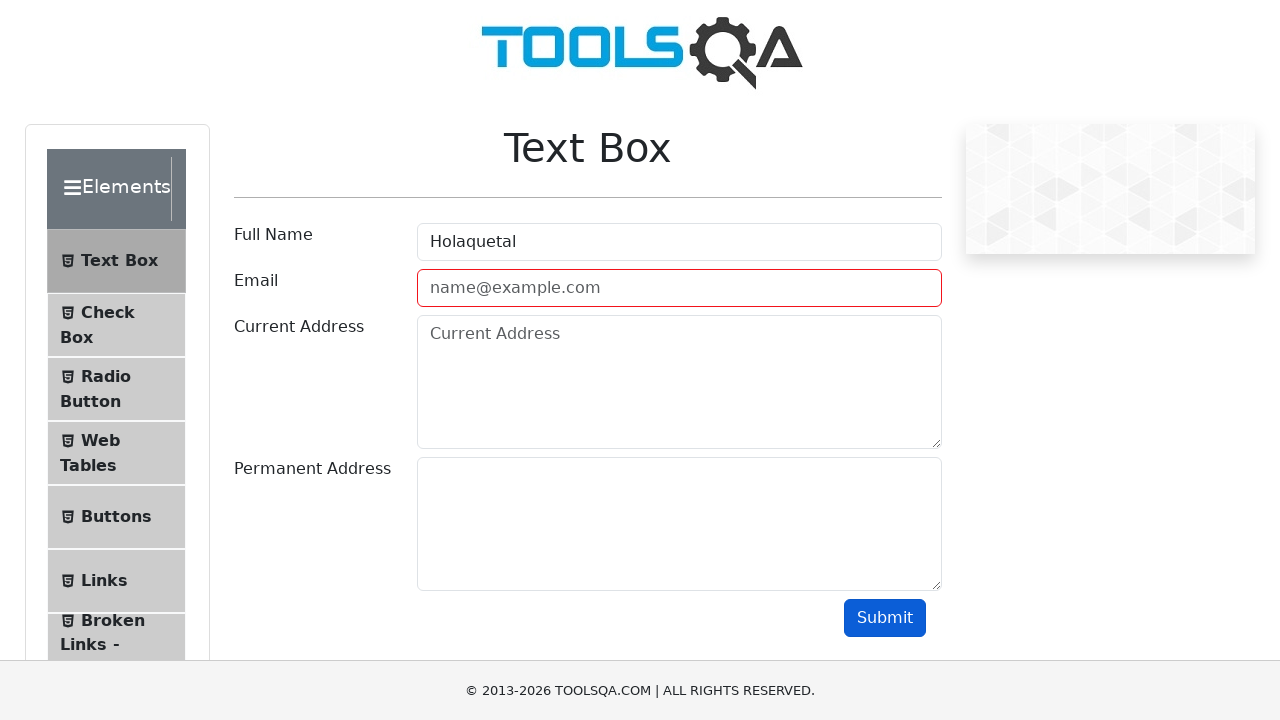

Filled email field with valid email 'Email@Bueno.com' on #userEmail
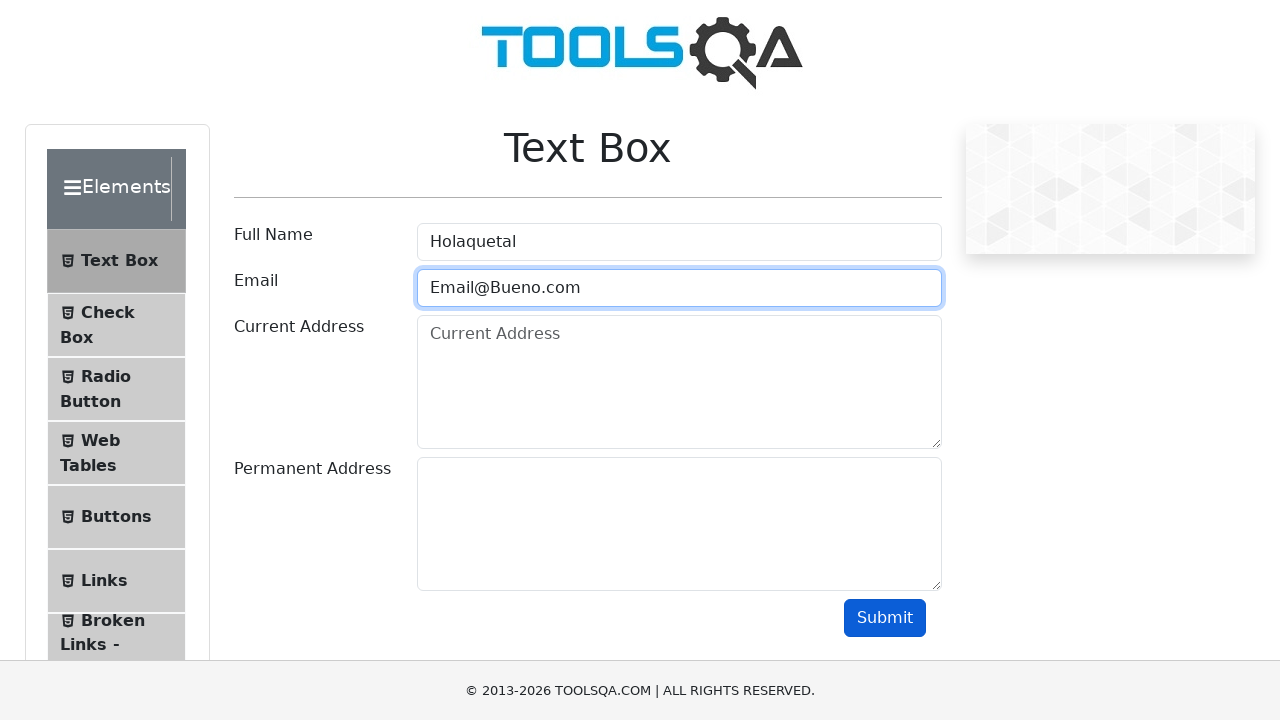

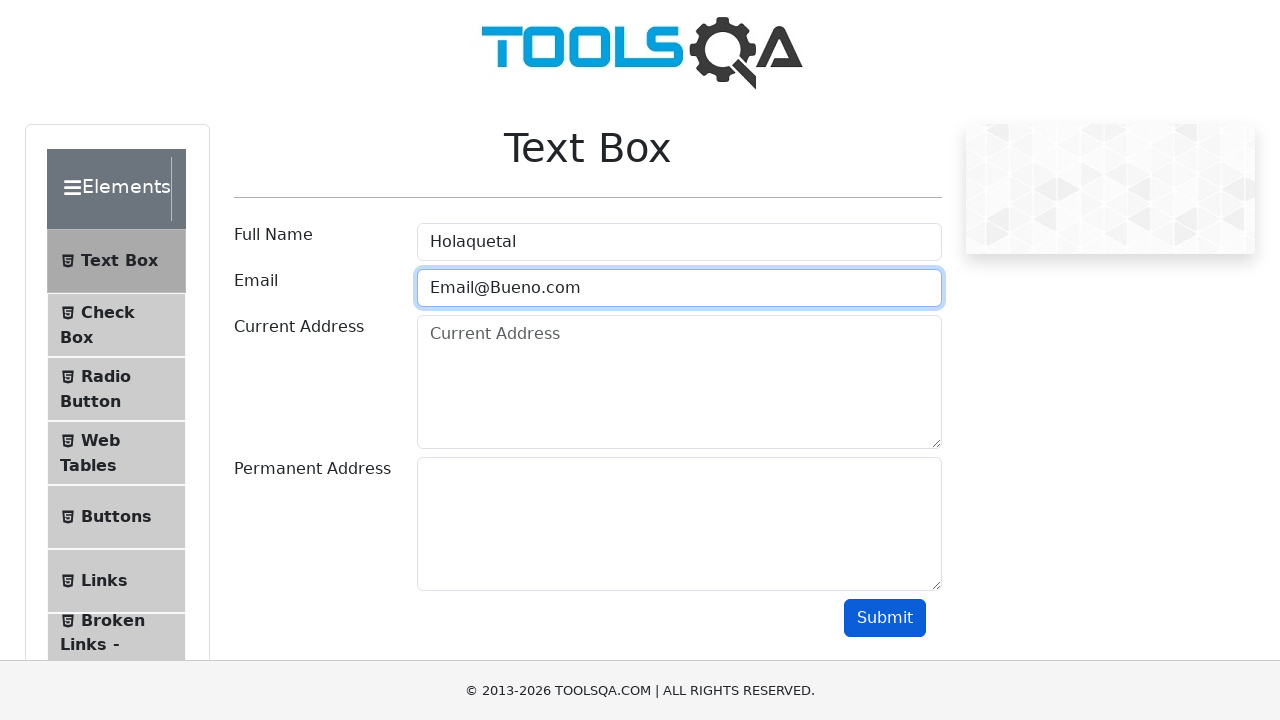